Tests shadow DOM interaction by locating an input field inside a shadow root element, scrolling it into view, and setting a value in the input field.

Starting URL: https://testautomationpractice.blogspot.com/

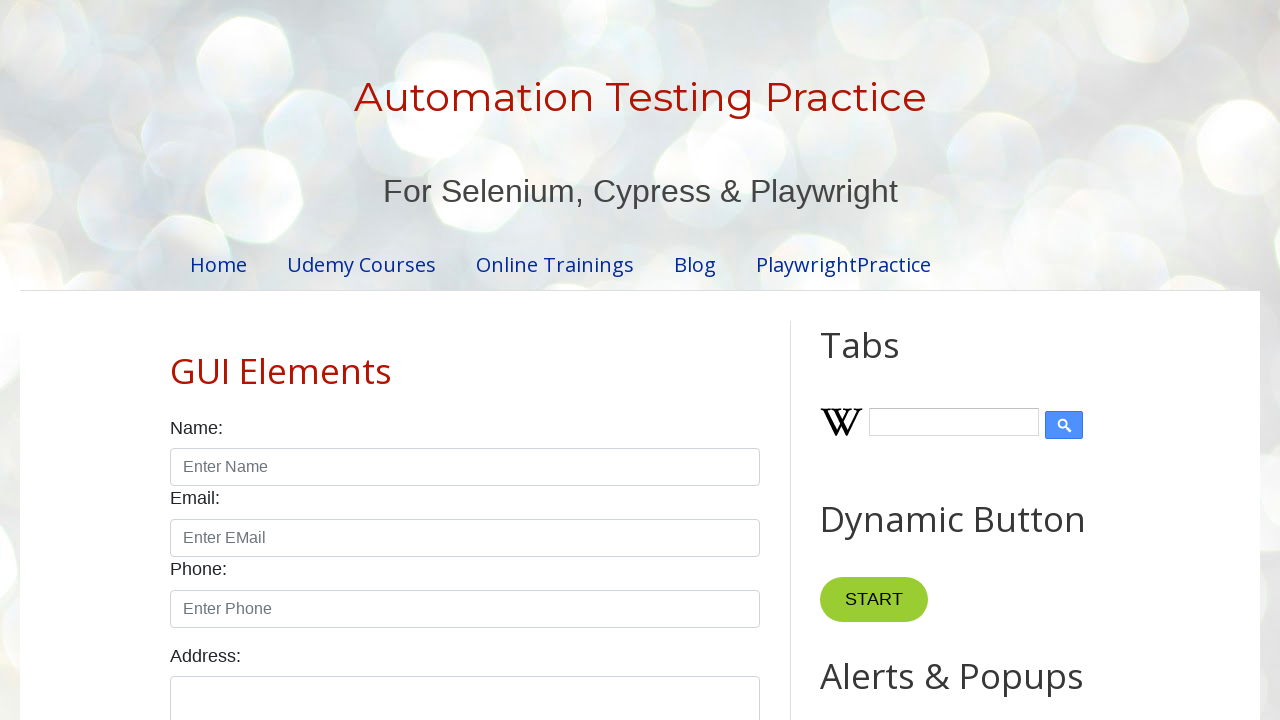

Located shadow host element with id 'shadow_host'
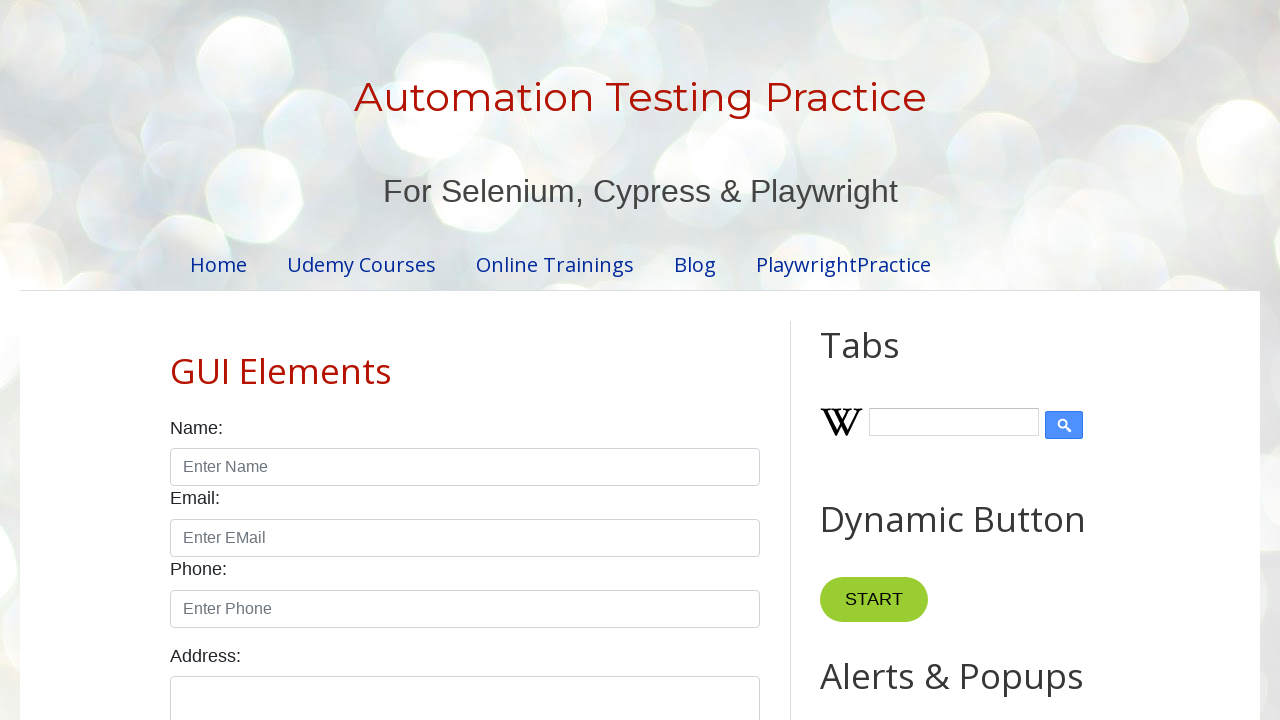

Scrolled shadow host into view
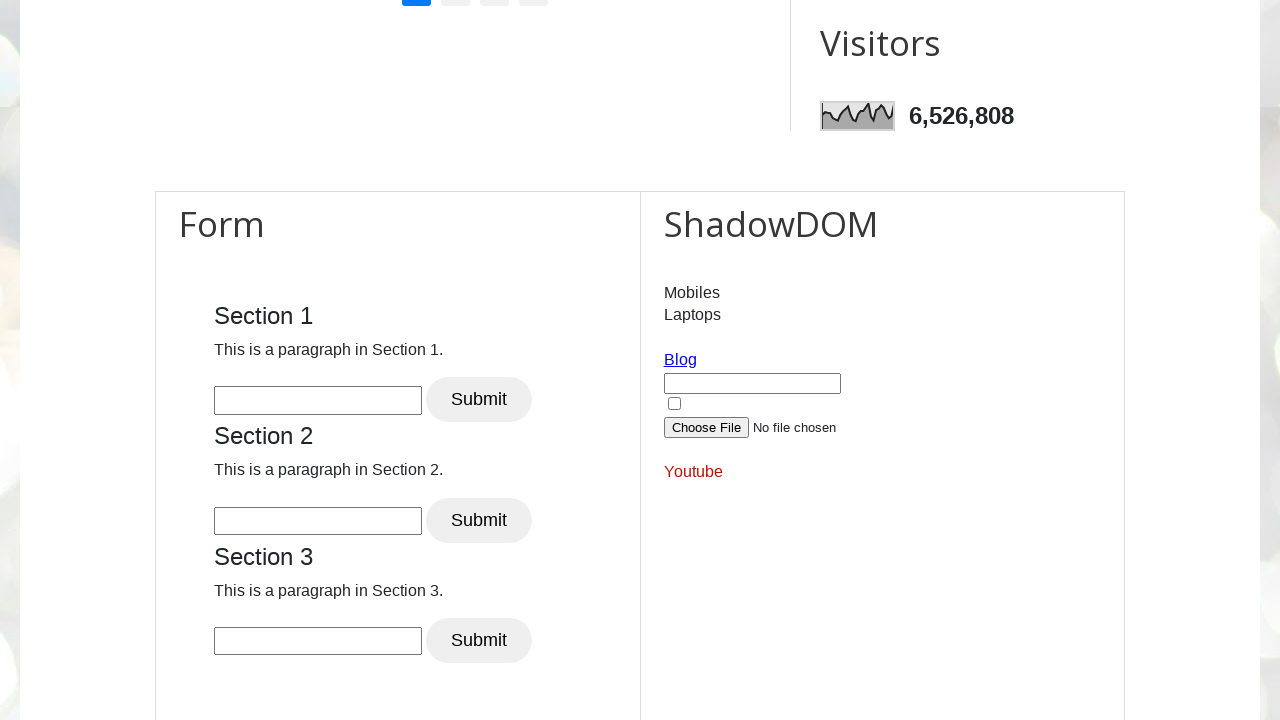

Accessed input field inside shadow DOM and set value to 'Dum masla biryani yerra karam gunture'
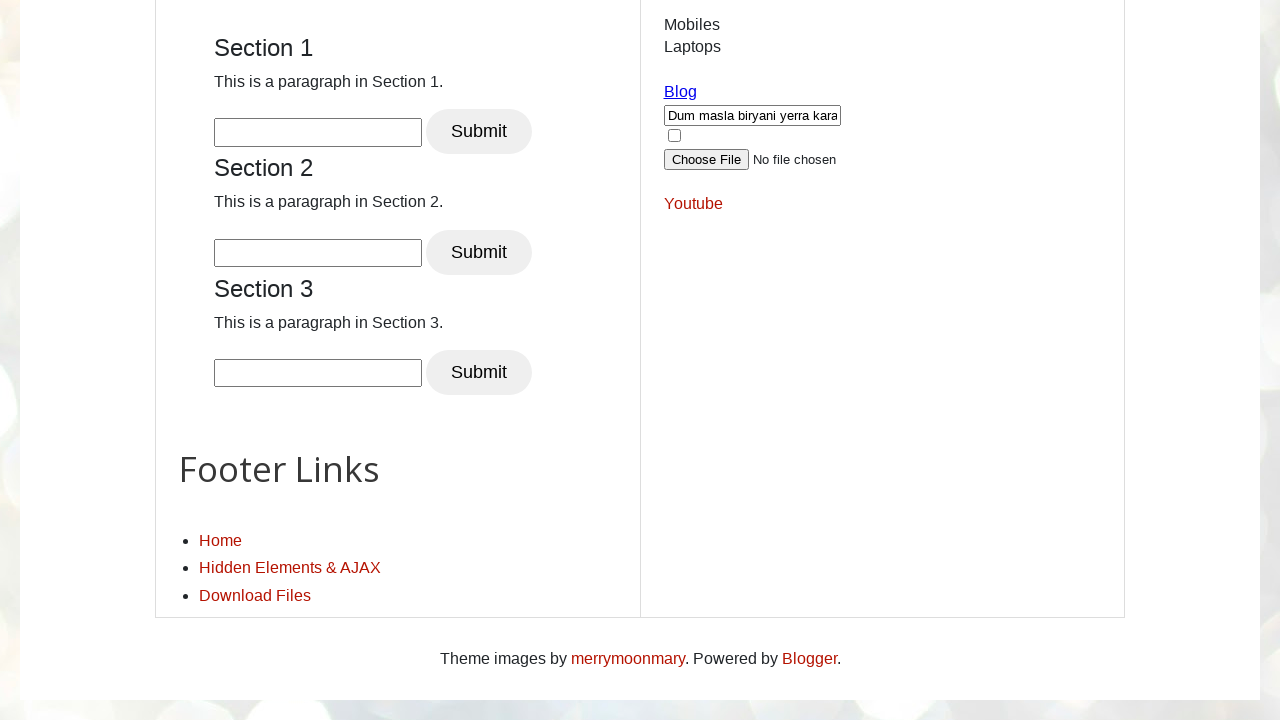

Waited 500ms to ensure input value was set
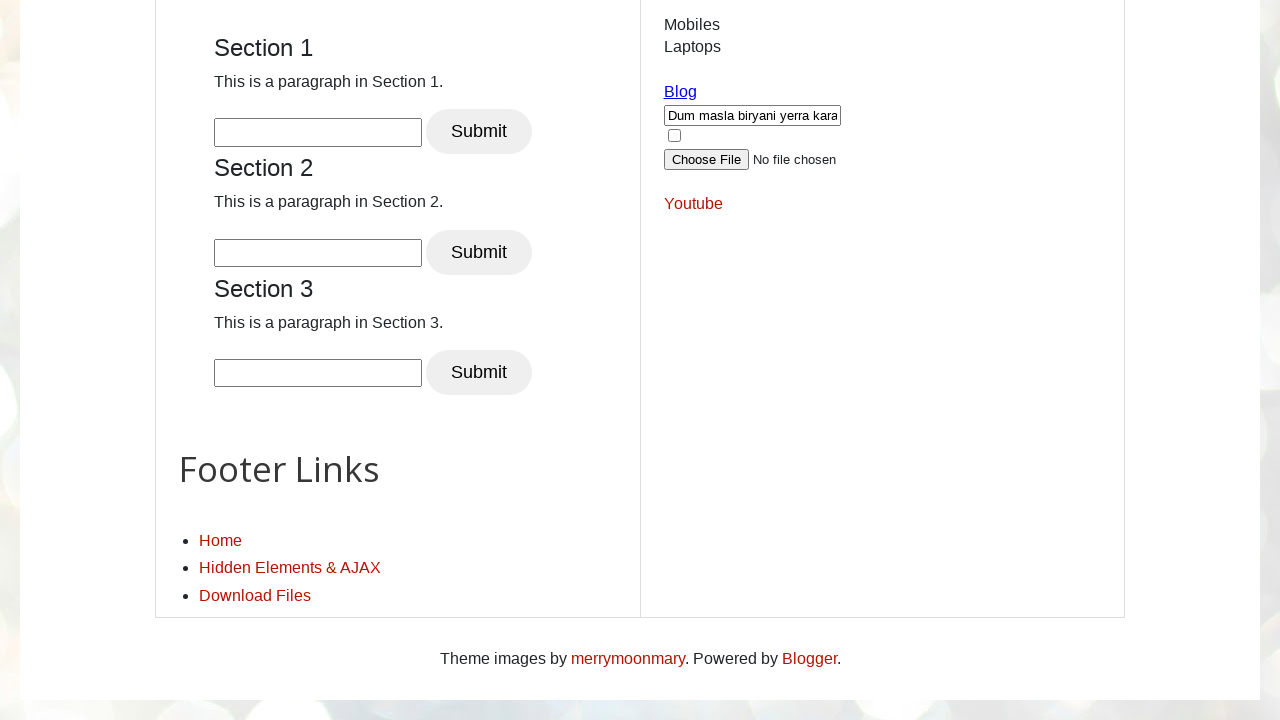

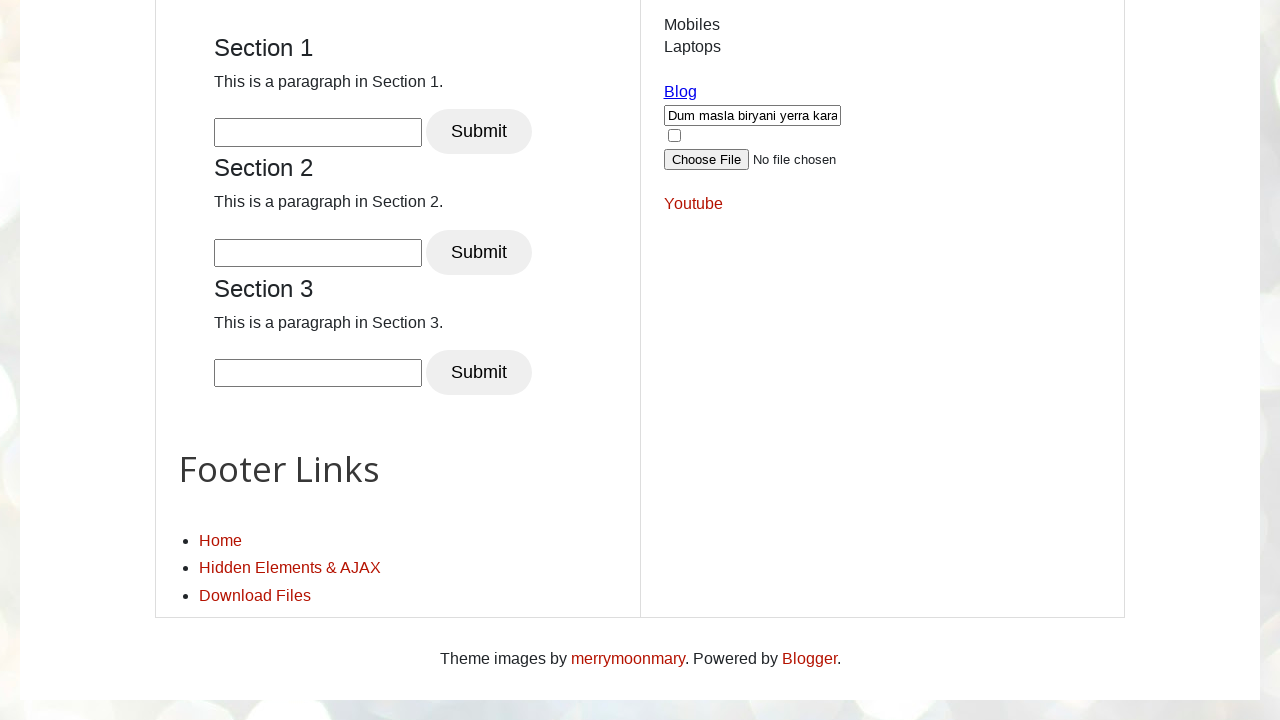